Tests the autocomplete feature on jQuery UI demo page by typing a partial letter in the input field and selecting a suggestion from the dropdown list

Starting URL: https://jqueryui.com/autocomplete/

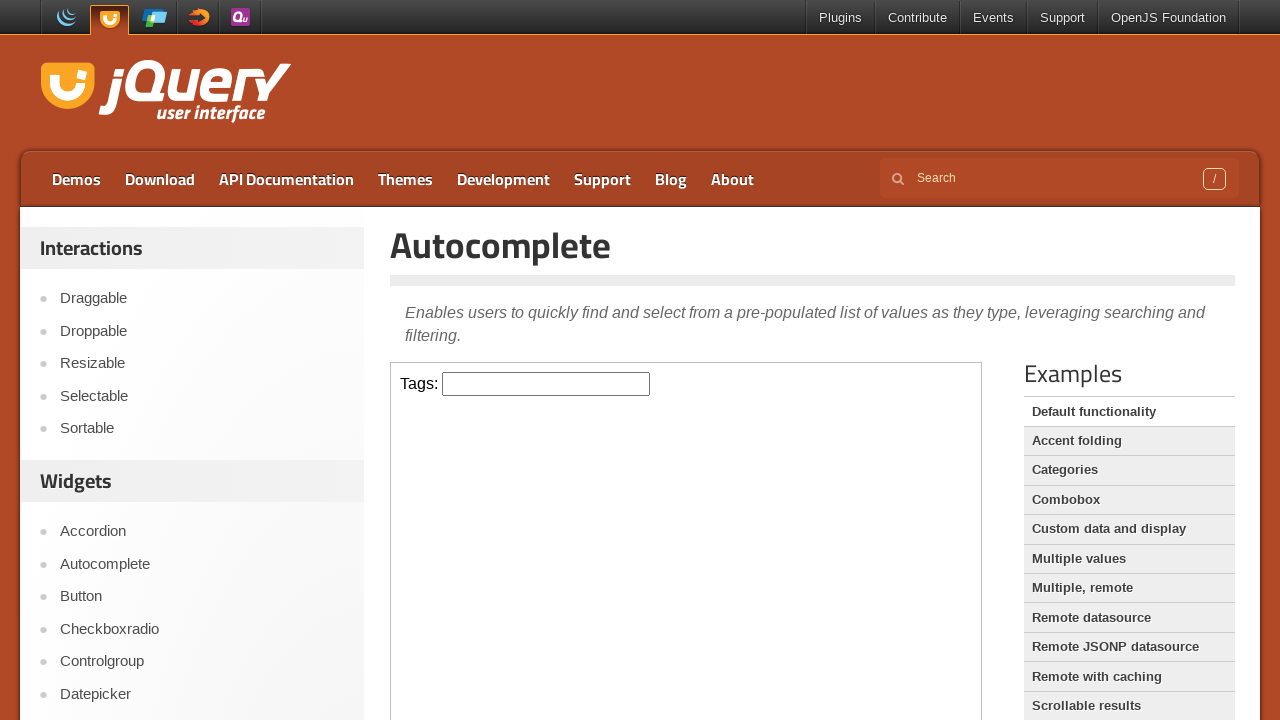

Clicked on the input field inside the iframe at (546, 384) on iframe >> internal:control=enter-frame >> input
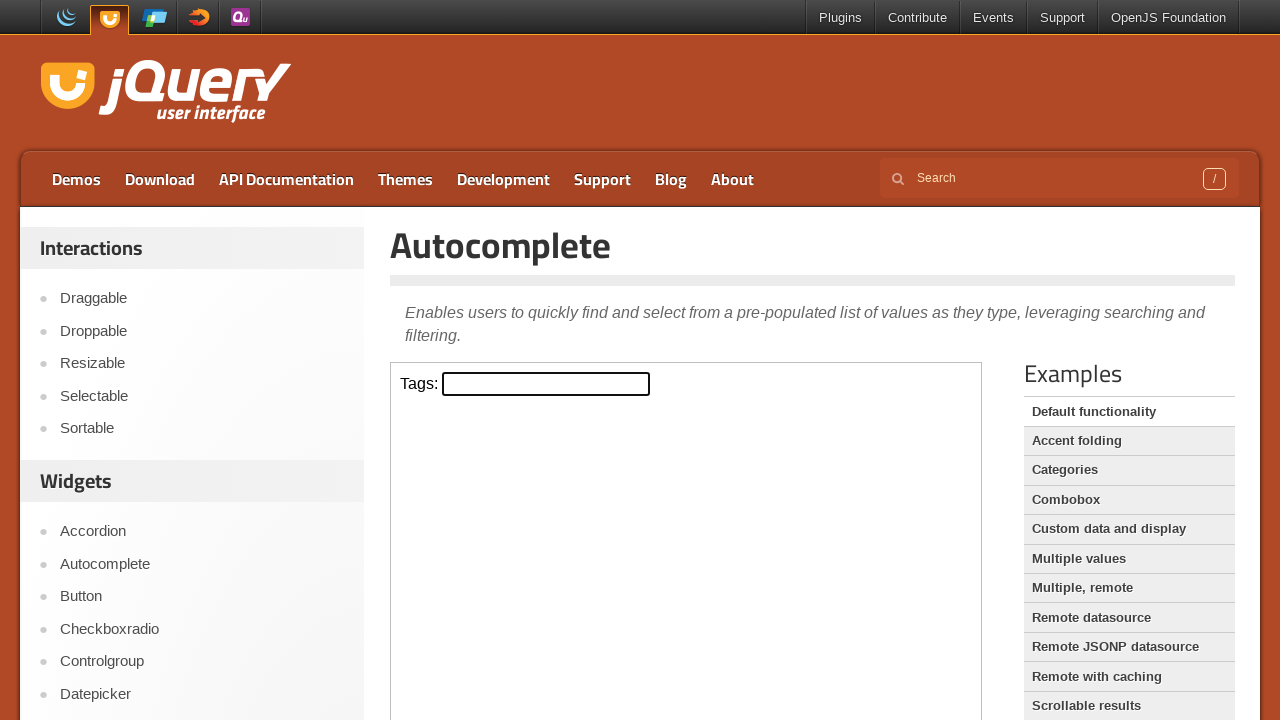

Filled input field with 'P' to trigger autocomplete suggestions on iframe >> internal:control=enter-frame >> input
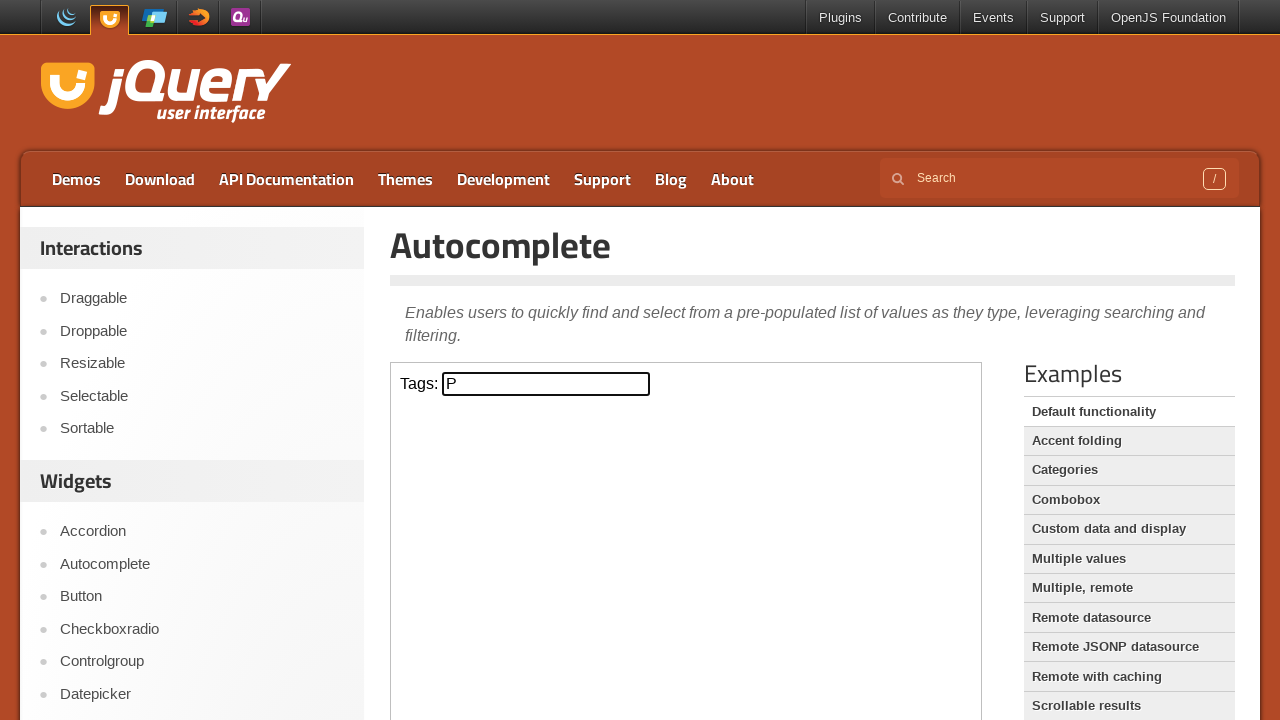

Selected 'Python' from the autocomplete dropdown at (546, 577) on iframe >> internal:control=enter-frame >> text=Python
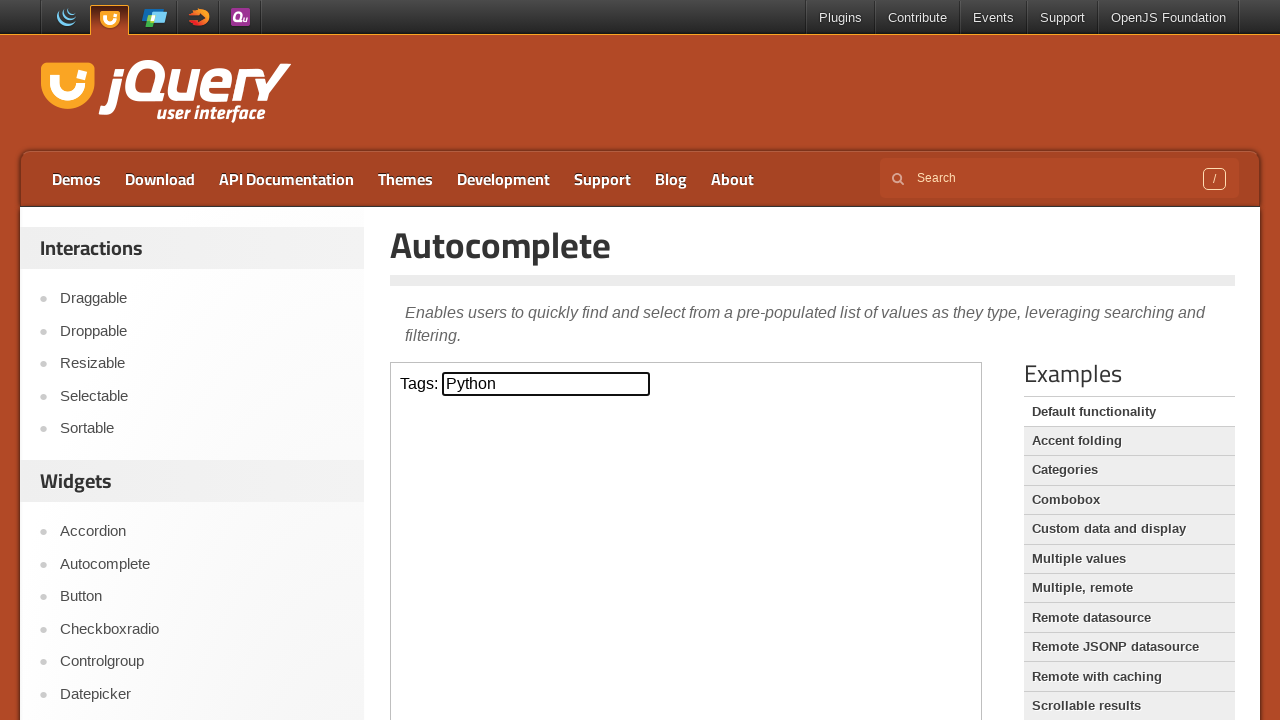

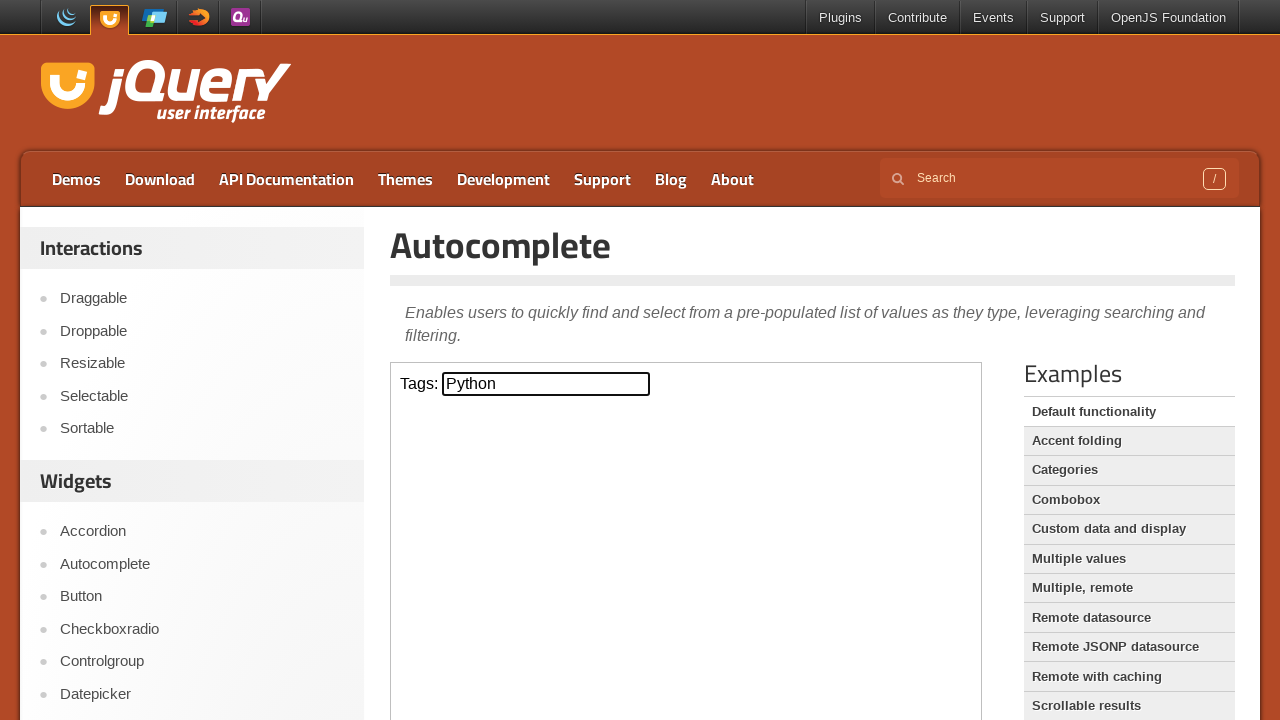